Verifies that the OrangeHRM login page is displayed by navigating to the URL

Starting URL: https://opensource-demo.orangehrmlive.com/

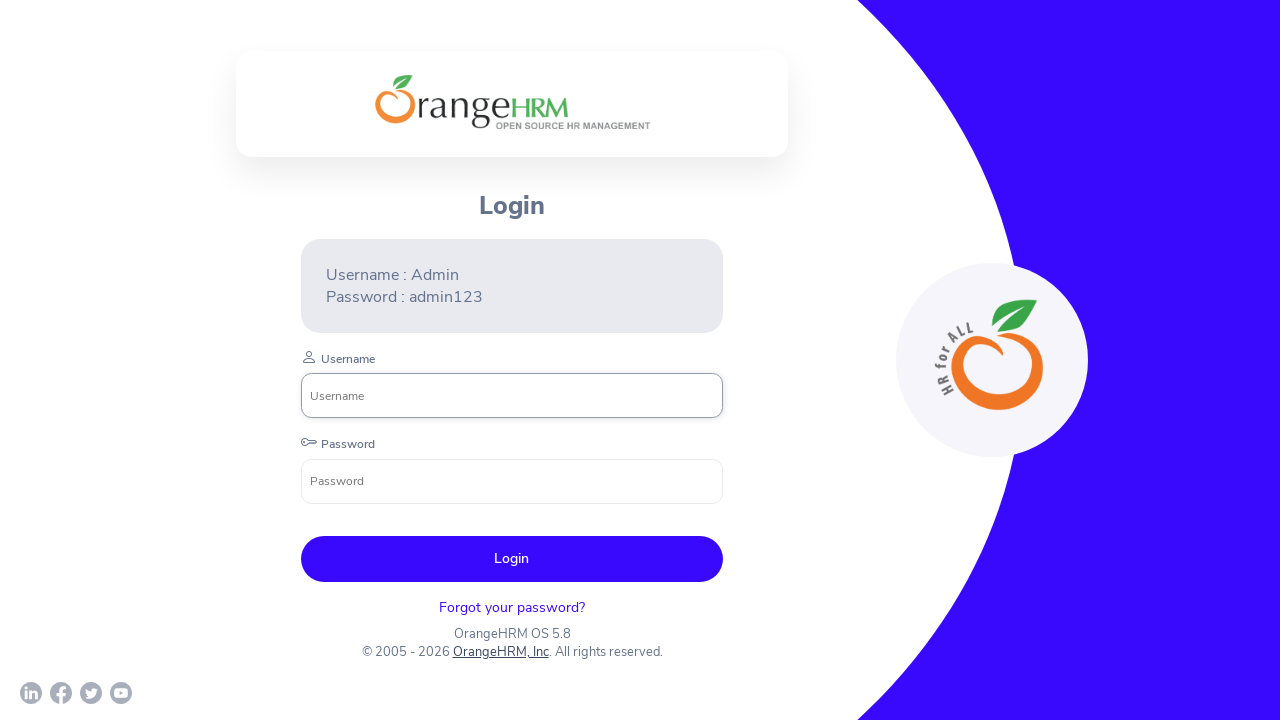

Waited for page to reach domcontentloaded state
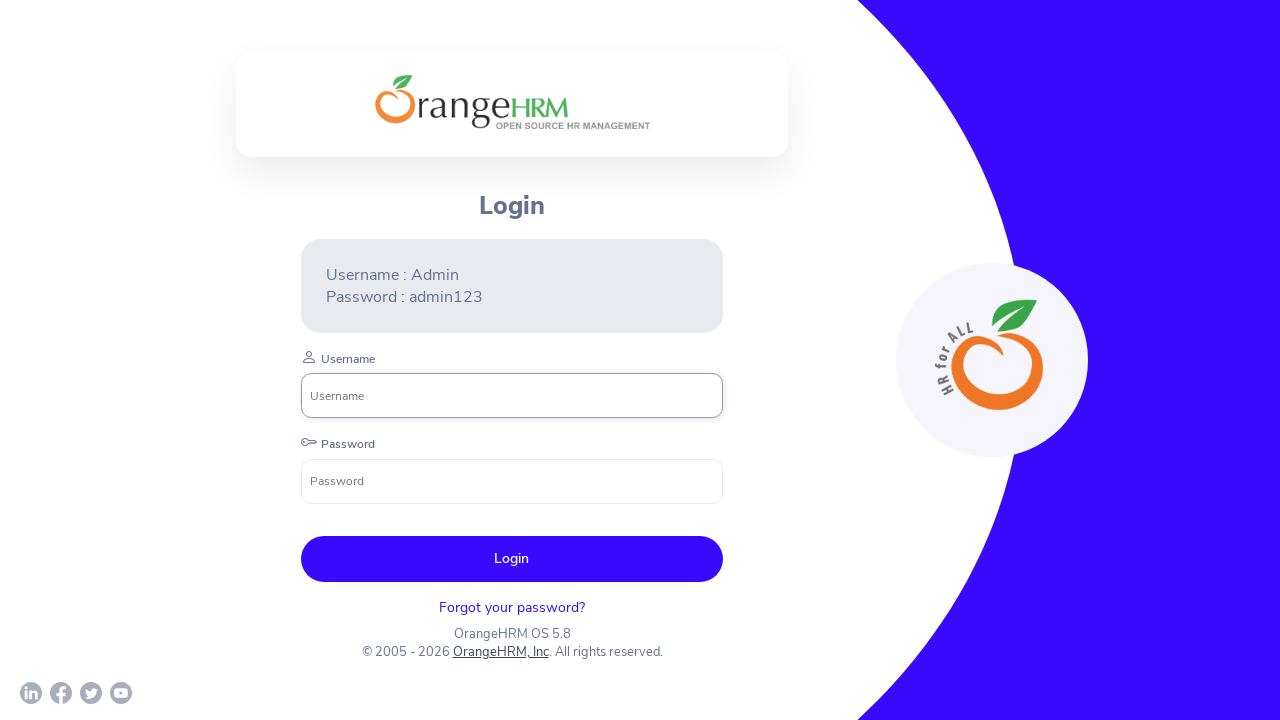

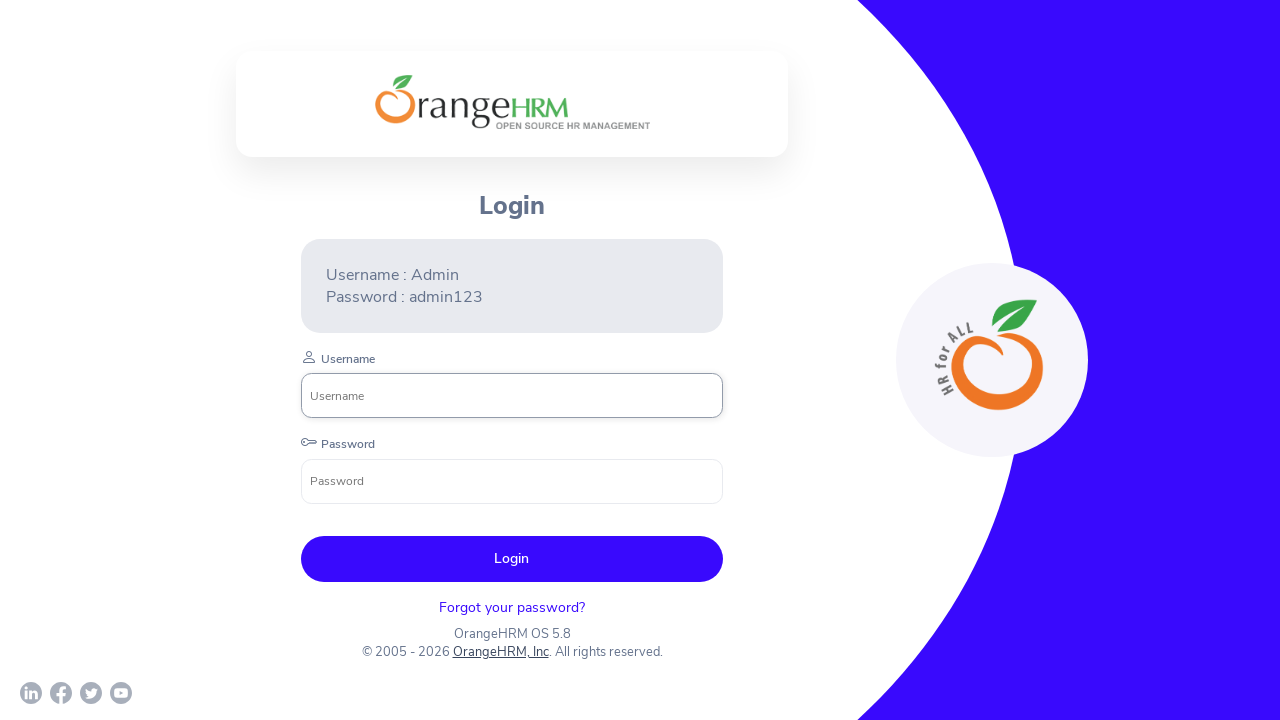